Tests JavaScript alert handling by triggering different types of alerts and accepting or dismissing them

Starting URL: https://demo.automationtesting.in/Alerts.html

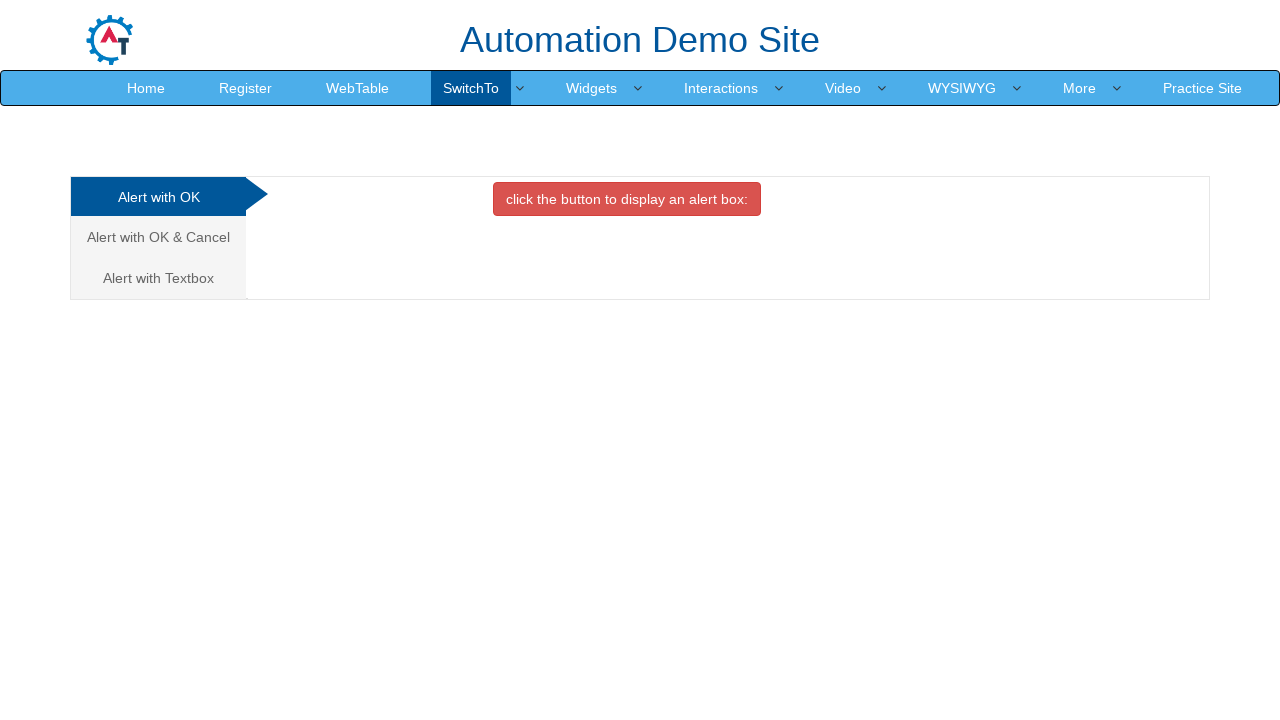

Clicked danger button to trigger first alert at (627, 199) on xpath=//button[contains(@class,'btn-danger')]
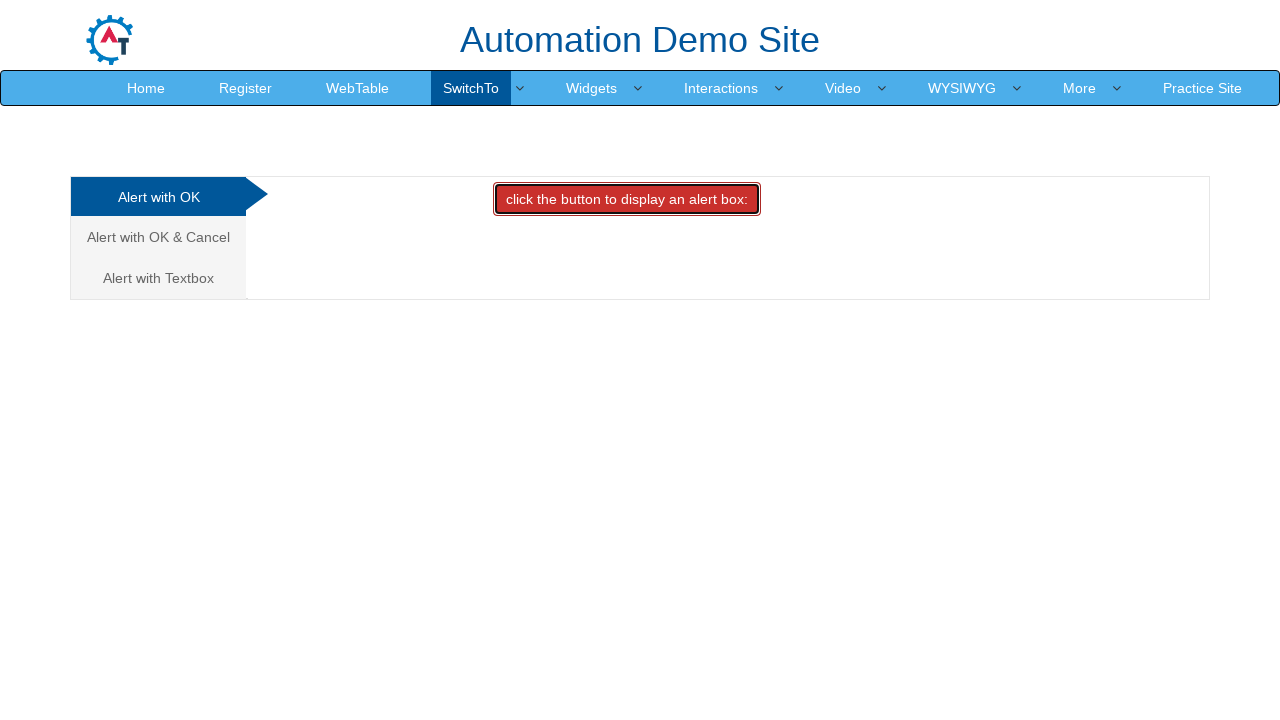

Set up dialog handler to accept alerts
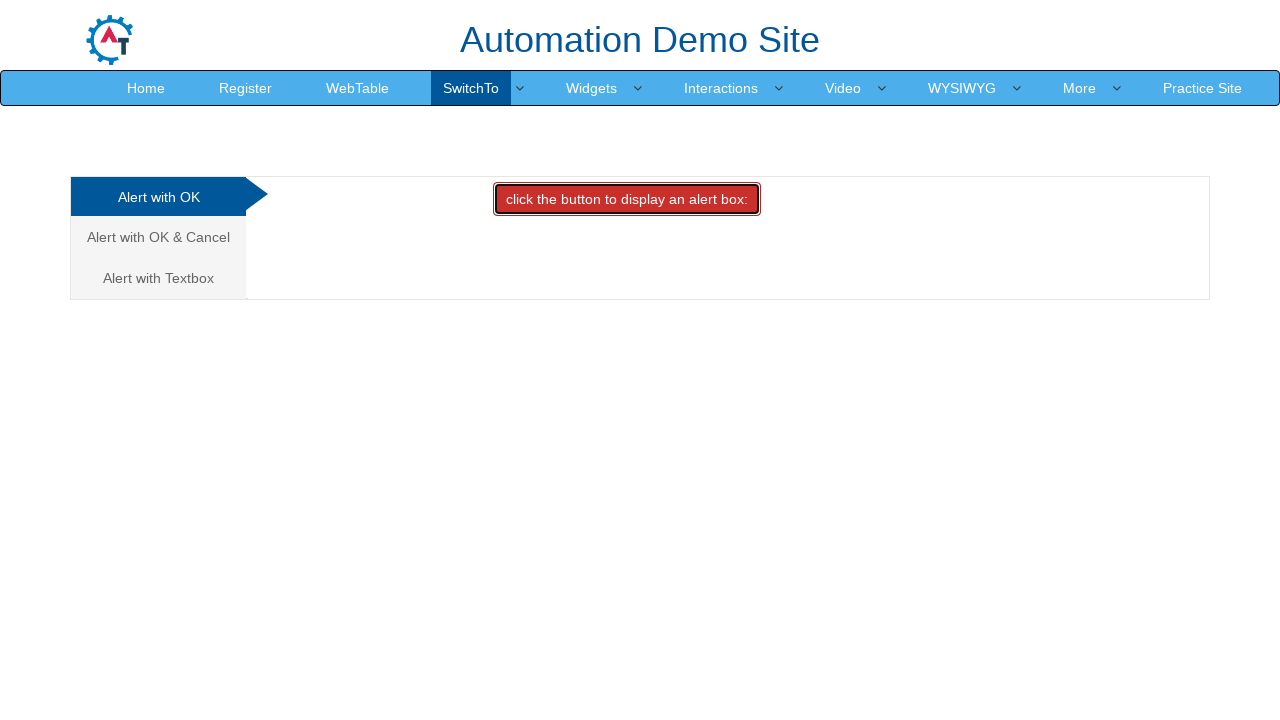

Waited 1000ms for alert to be processed
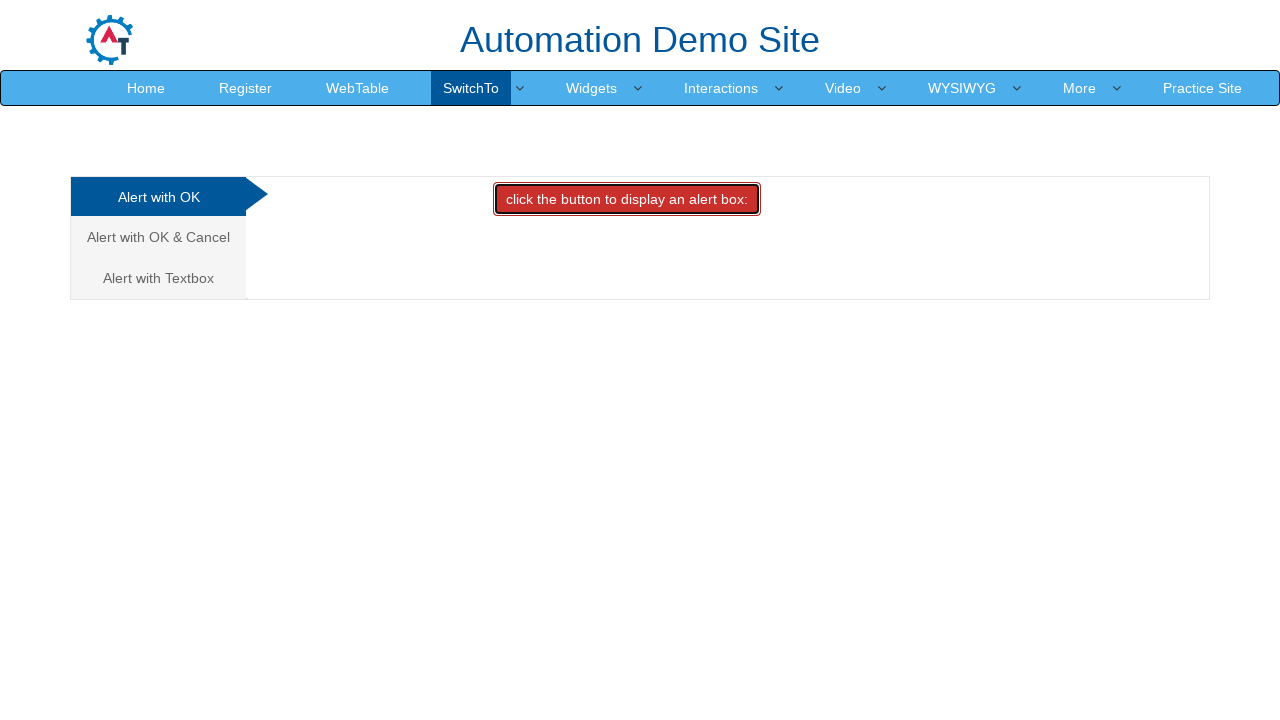

Navigated to 'Alert with OK & Cancel' tab at (158, 237) on text=Alert with OK & Cancel
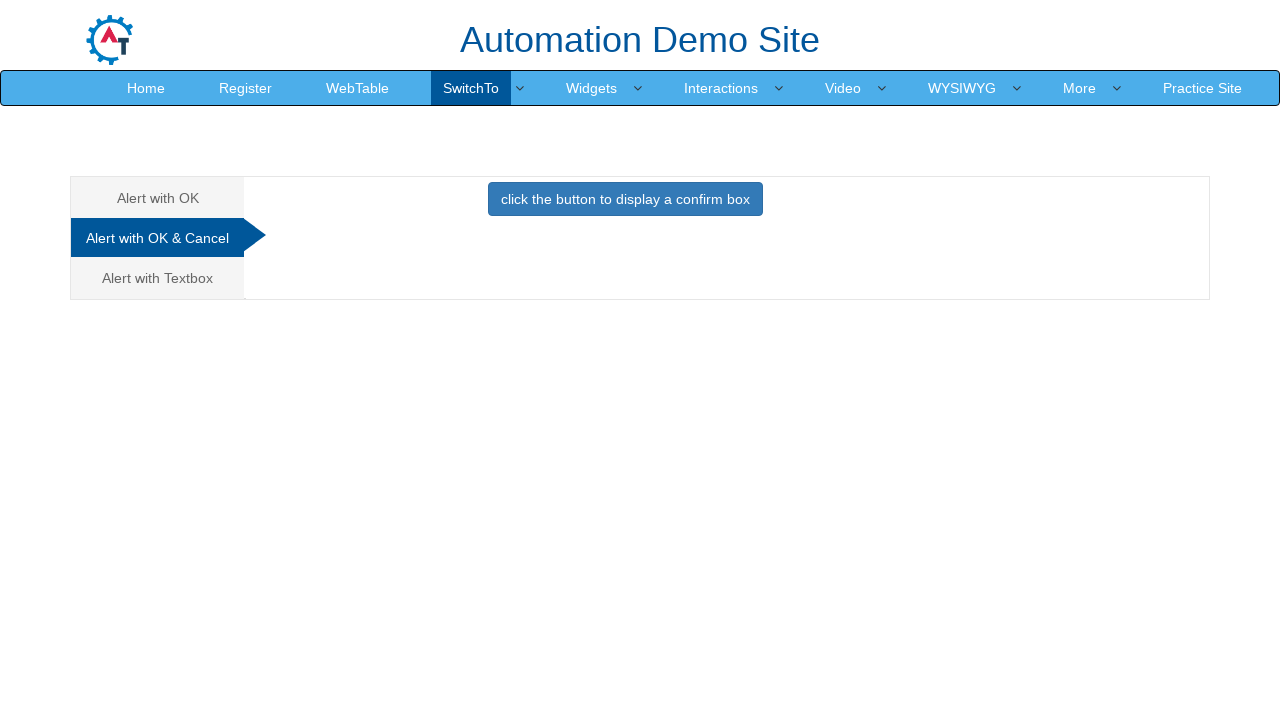

Clicked primary button to trigger confirmation alert at (625, 199) on xpath=//button[contains(@class,'btn-primary')]
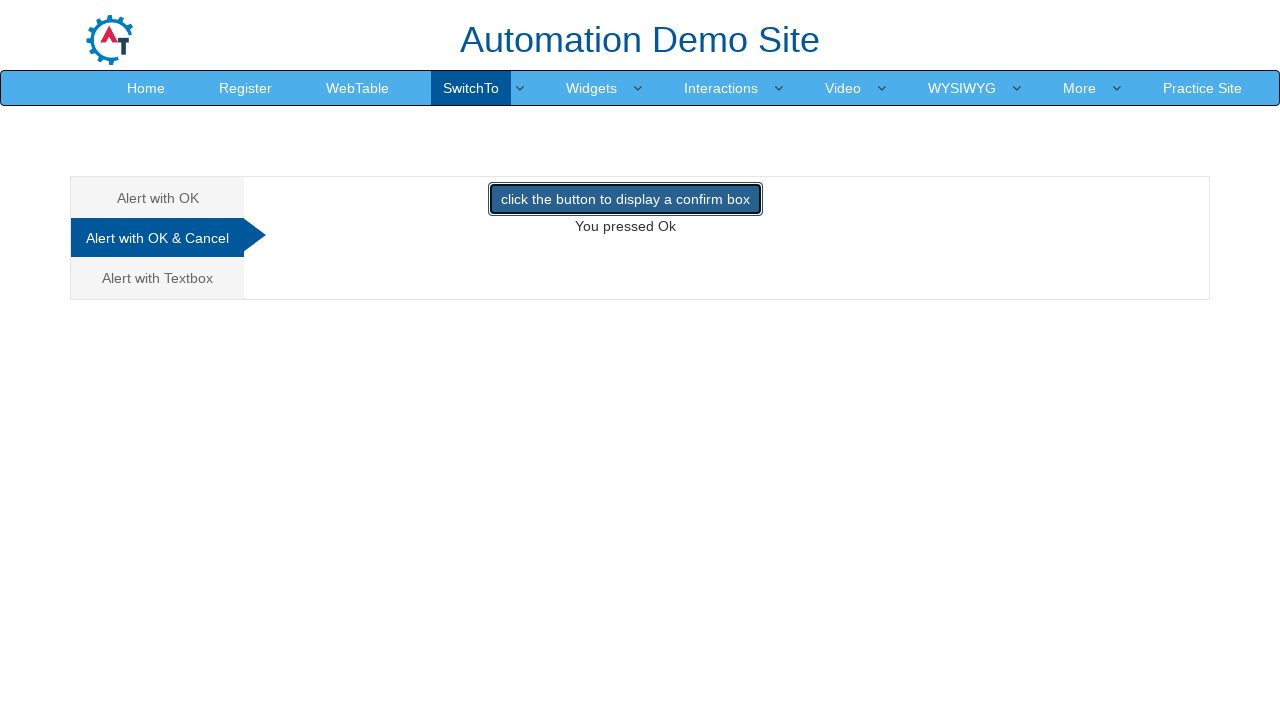

Set up dialog handler to dismiss alerts
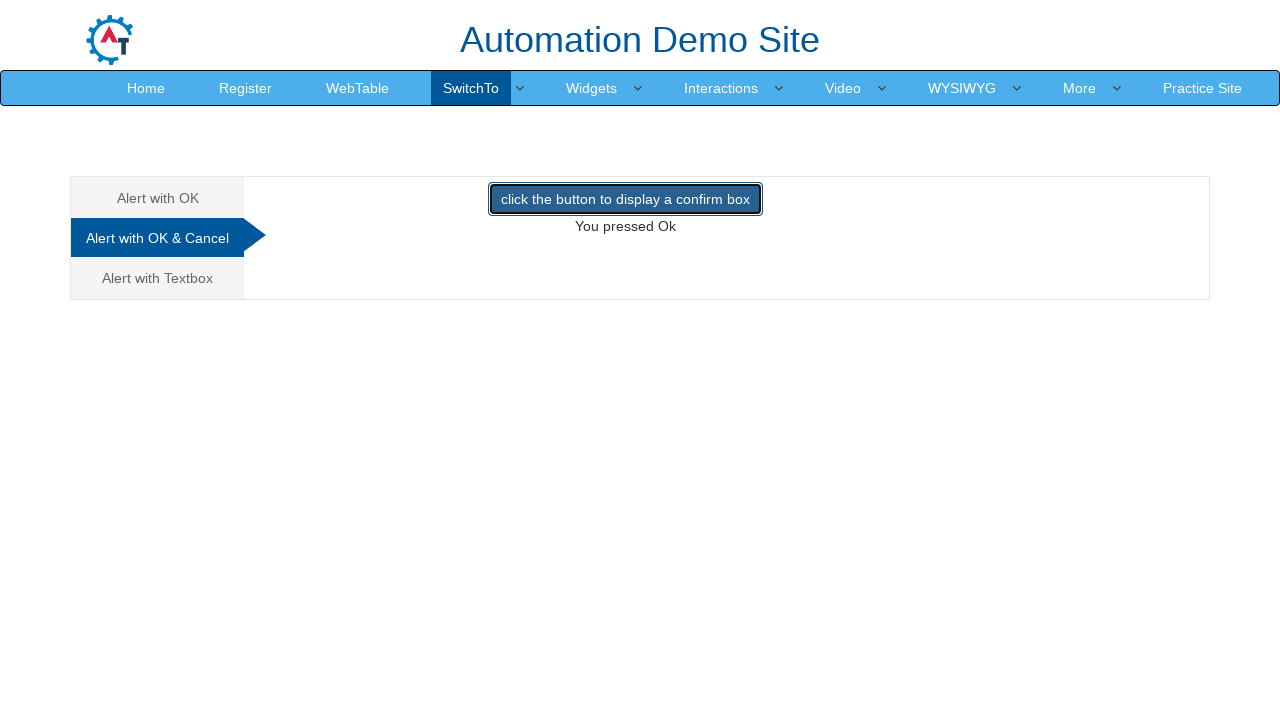

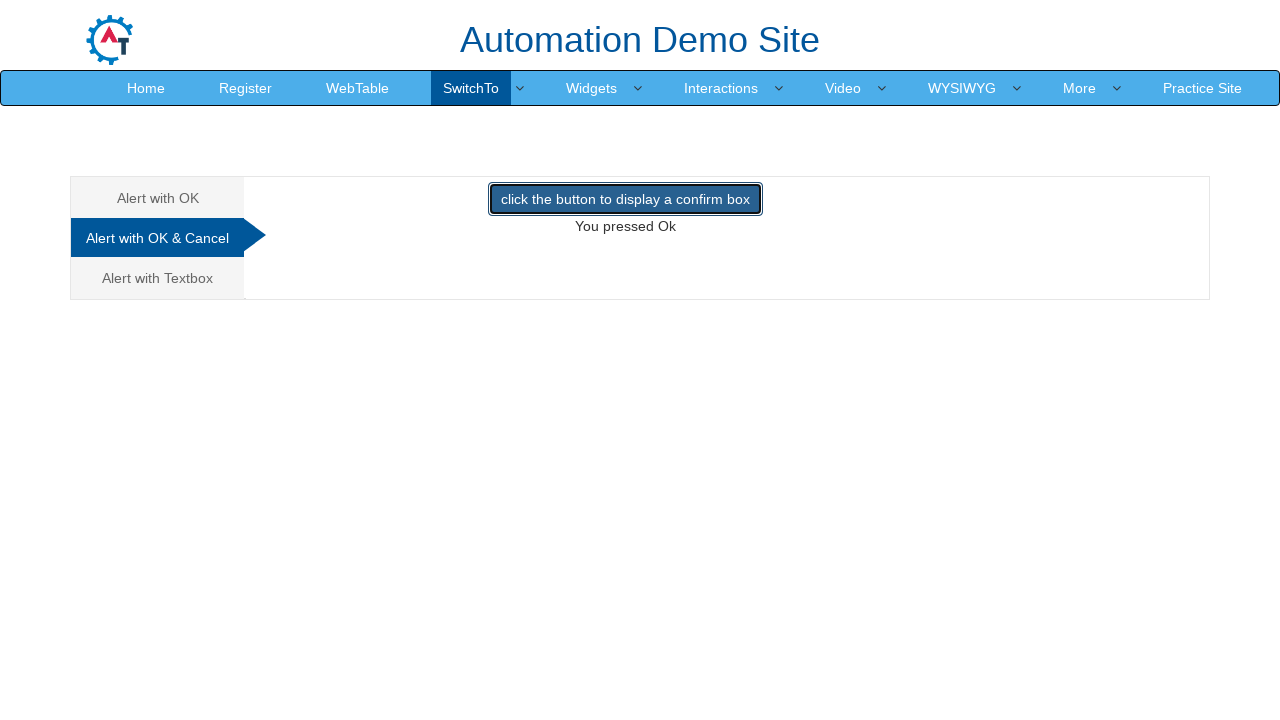